Tests the Training Support website by verifying the page title, clicking the first link on the page, and verifying the new page title is "About Training Support"

Starting URL: https://www.training-support.net

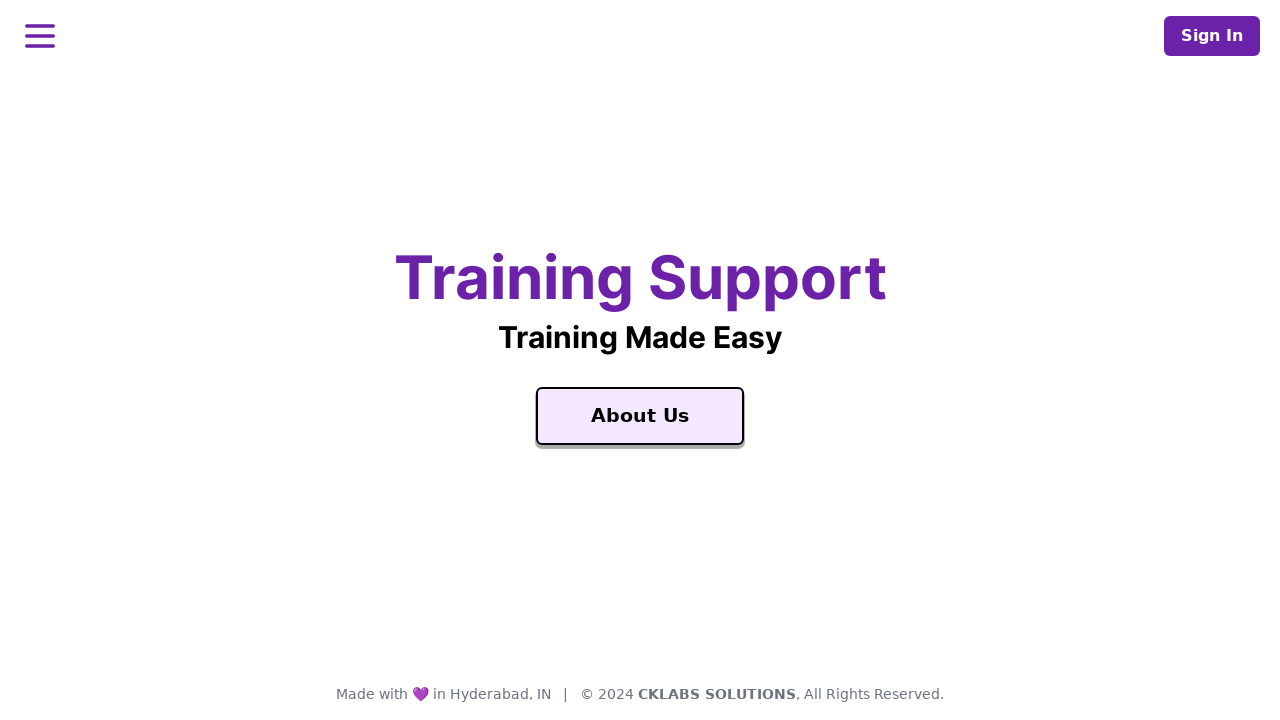

Verified initial page title is 'Training Support'
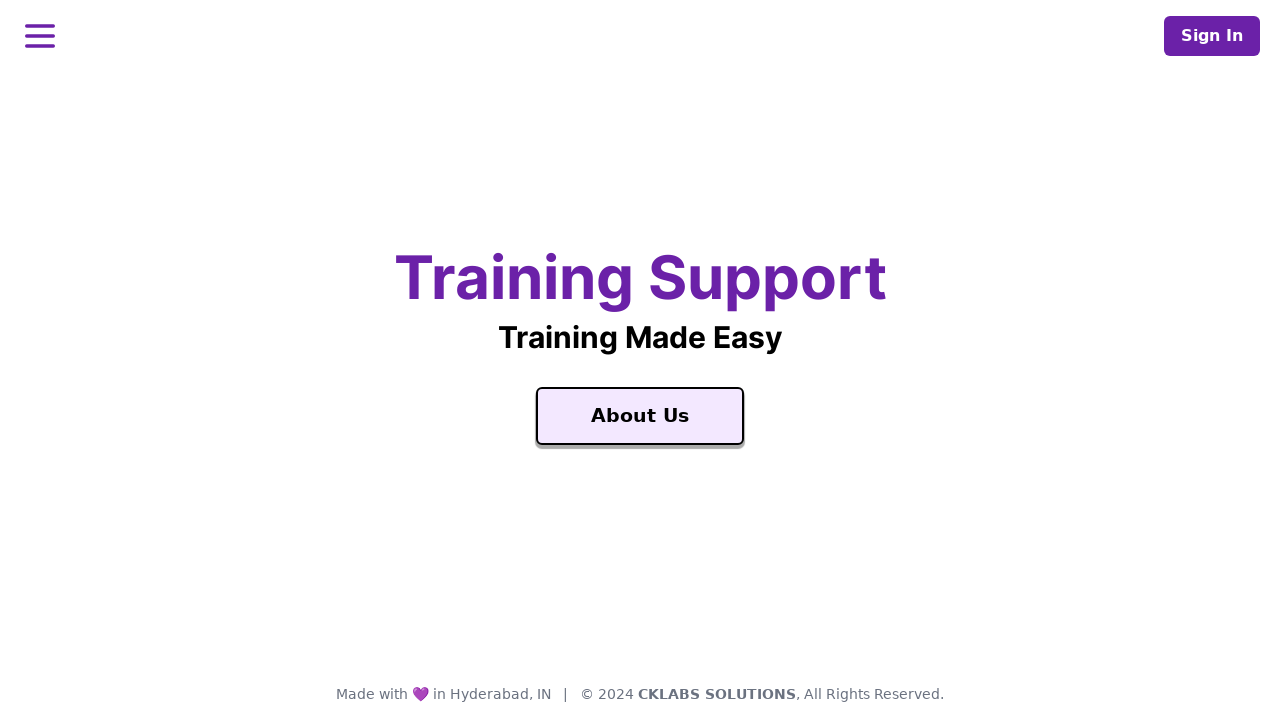

Printed initial page title
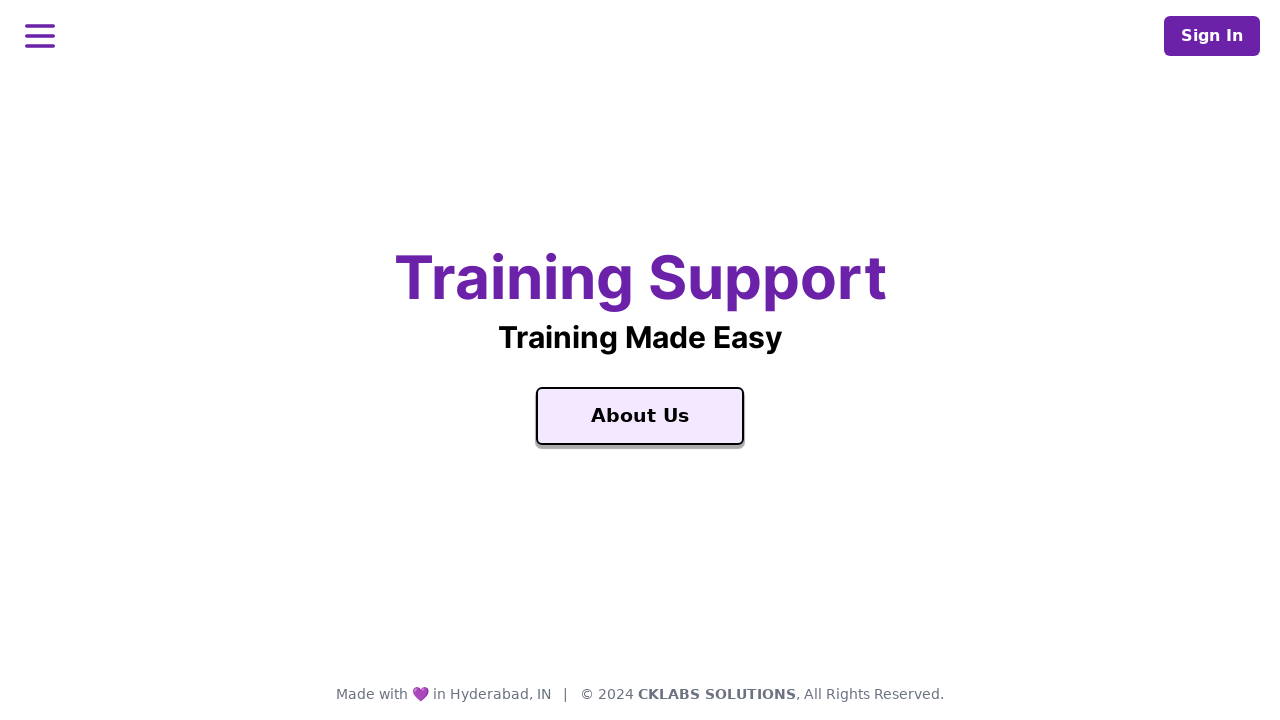

Clicked the first link on the page at (640, 416) on a
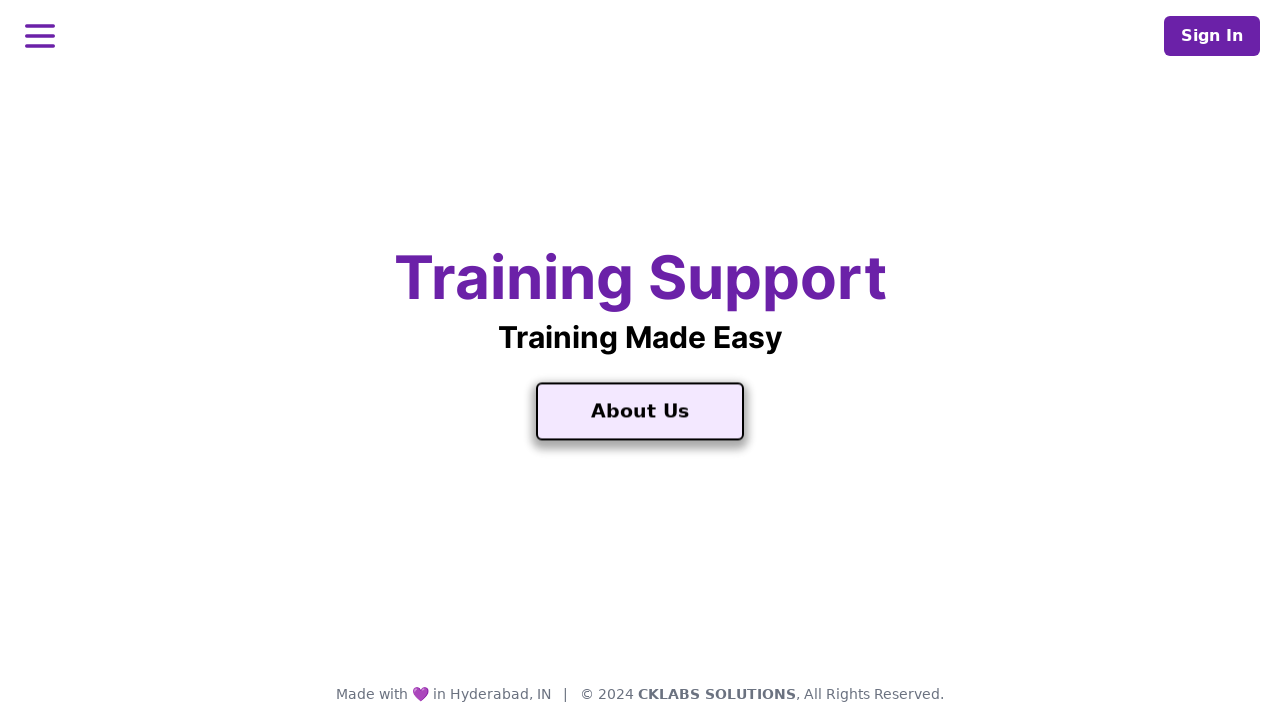

Waited for page to load after clicking link
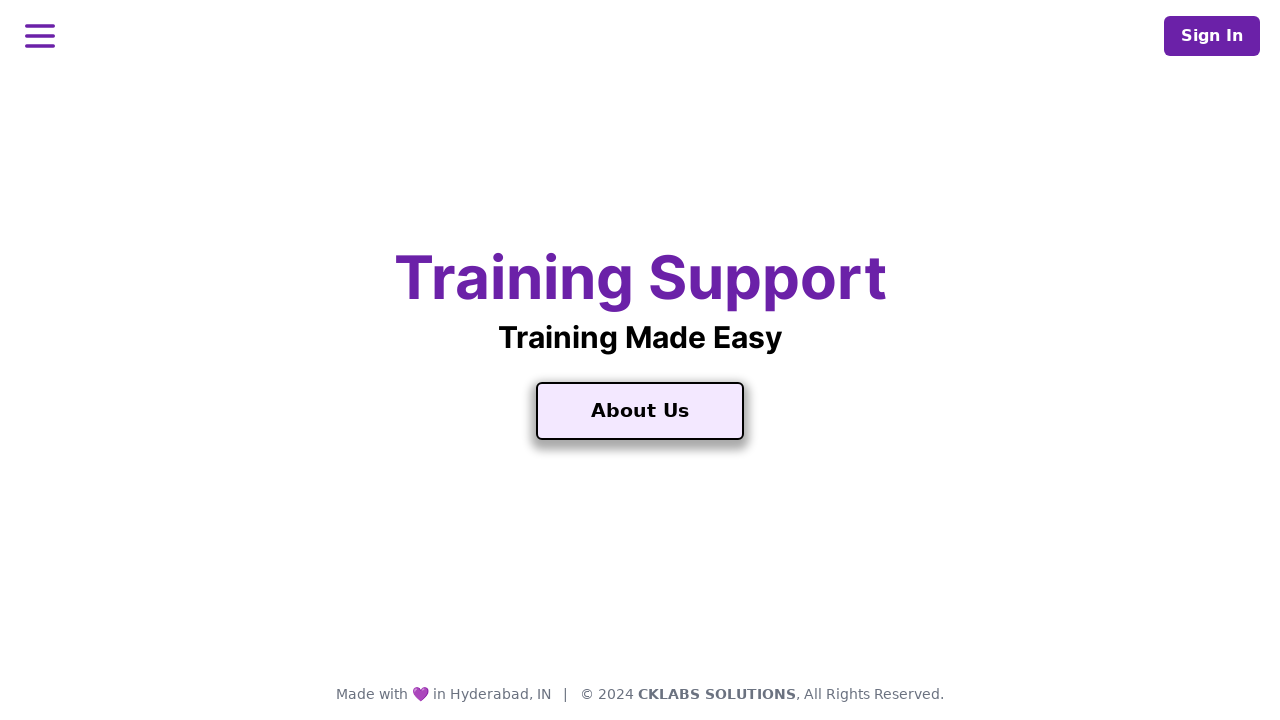

Printed new page title
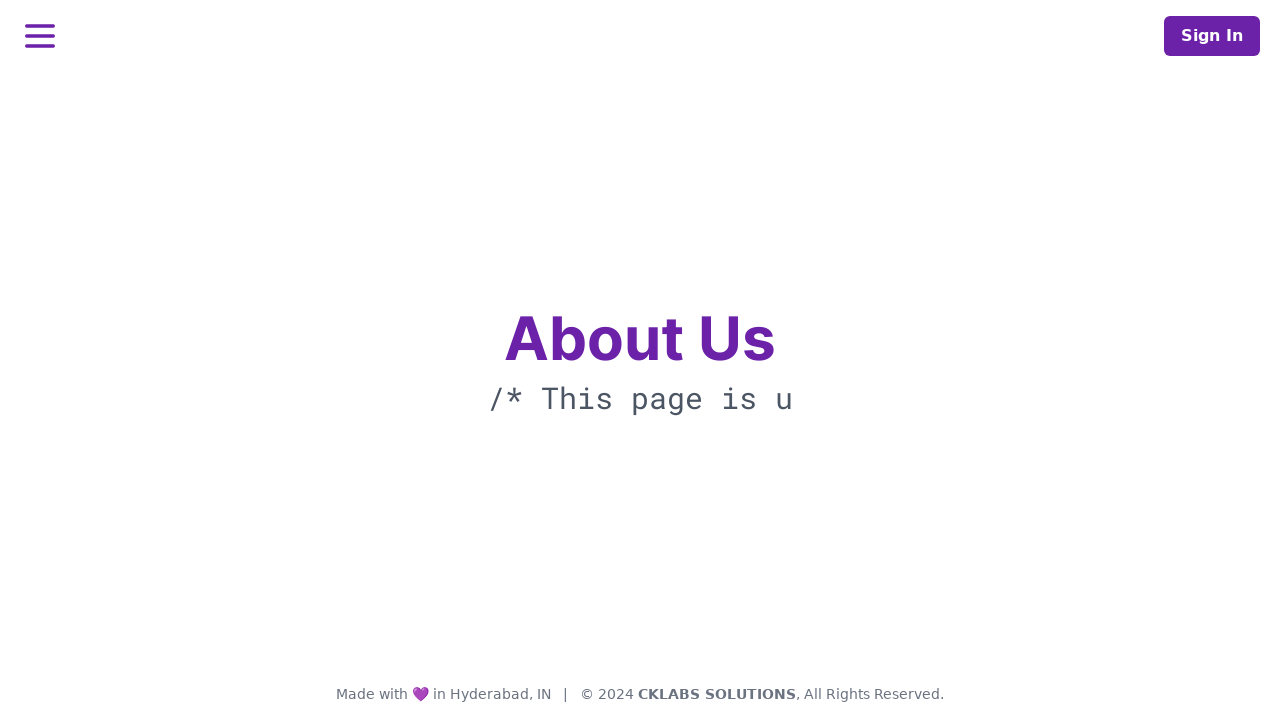

Verified new page title is 'About Training Support'
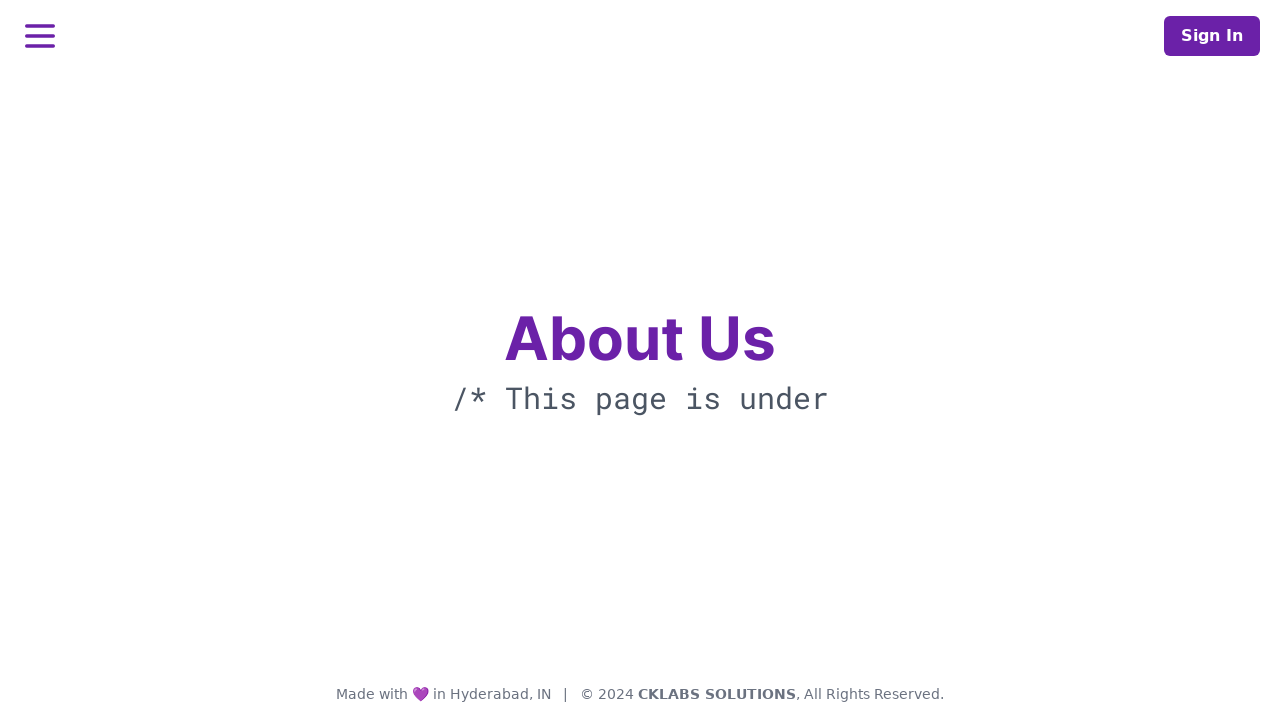

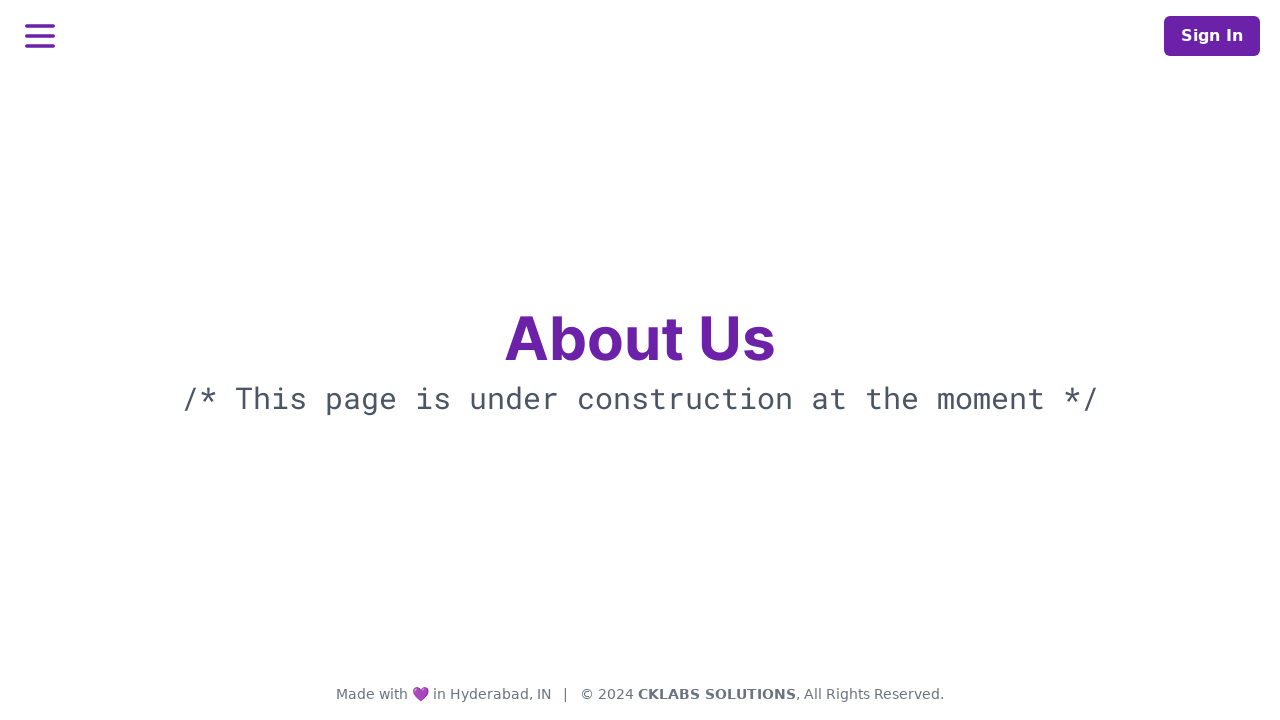